Tests AJAX functionality by clicking a button and waiting for dynamically loaded content including an h1 heading and delayed h3 text to appear

Starting URL: https://v1.training-support.net/selenium/ajax

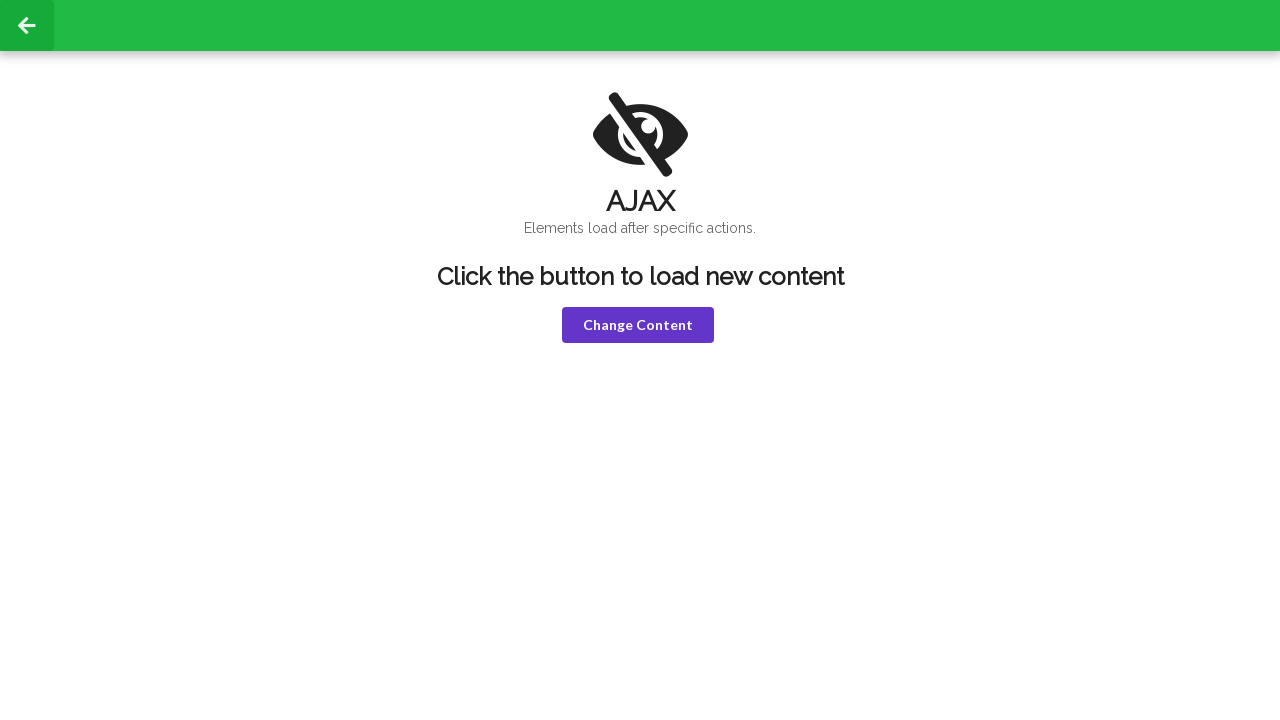

Clicked the violet button to trigger AJAX request at (638, 325) on button.violet
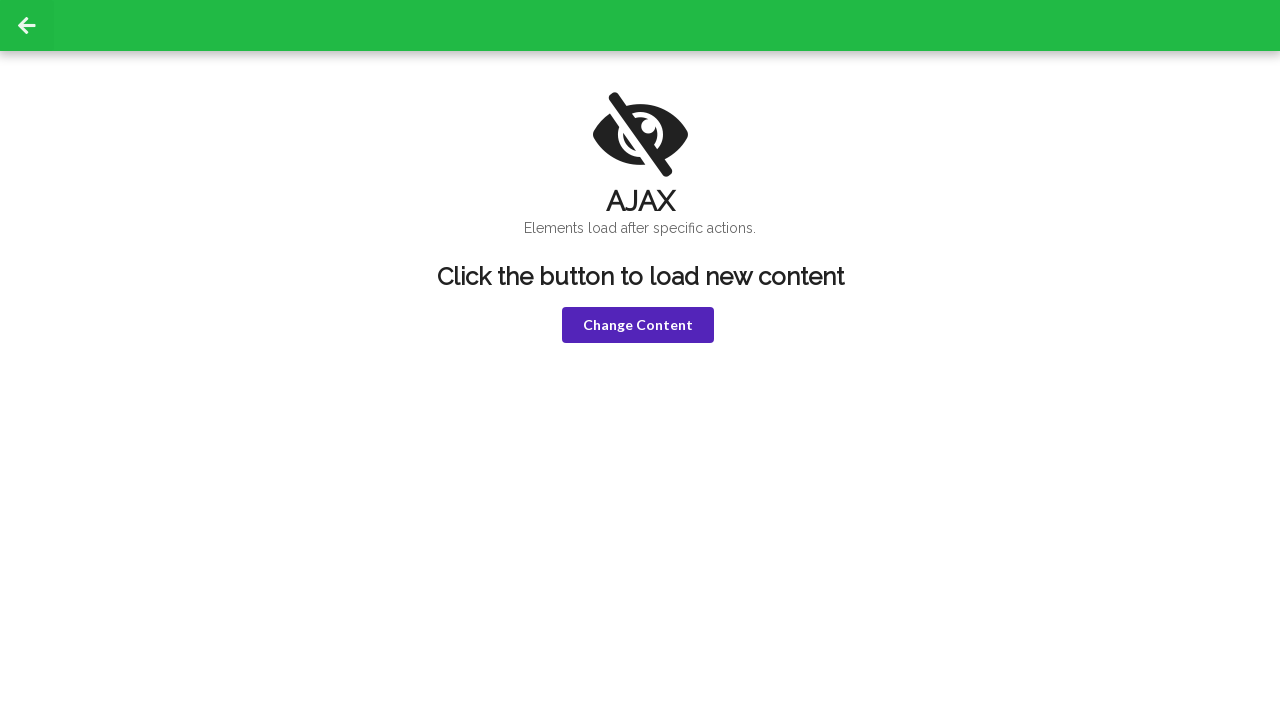

Waited for h1 heading to appear after AJAX loaded
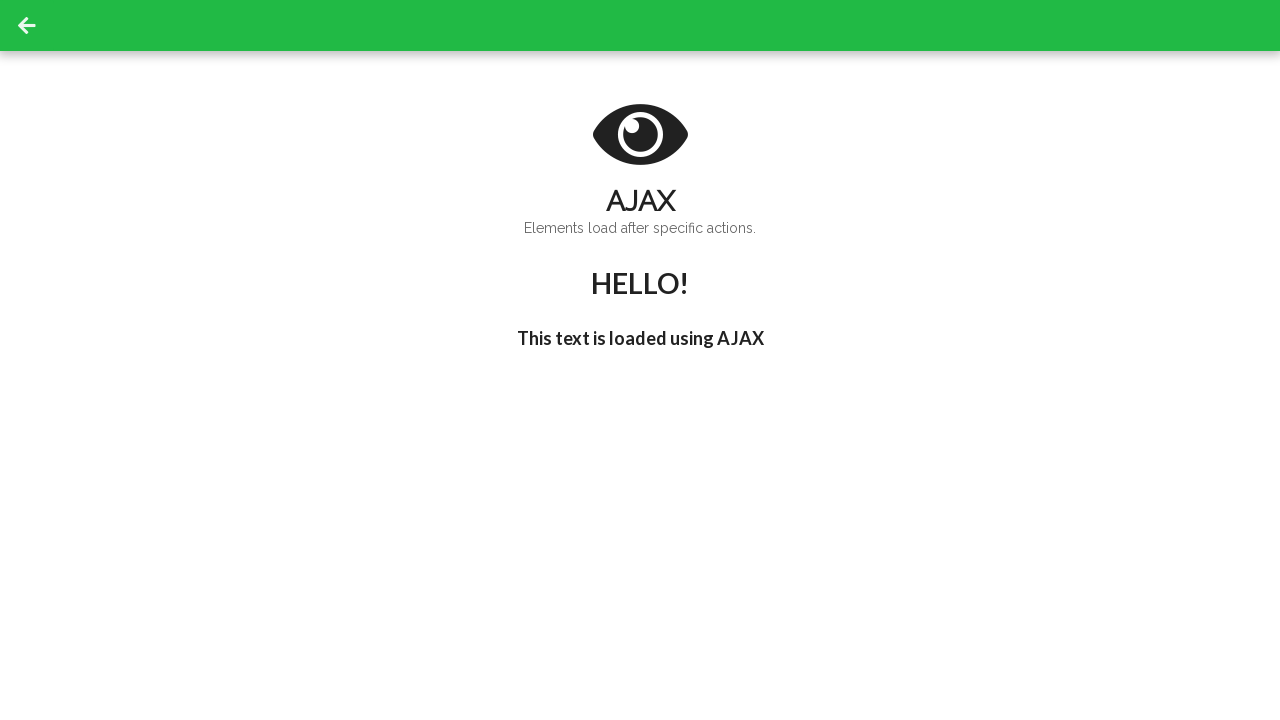

Waited for delayed h3 text 'I'm late!' to appear
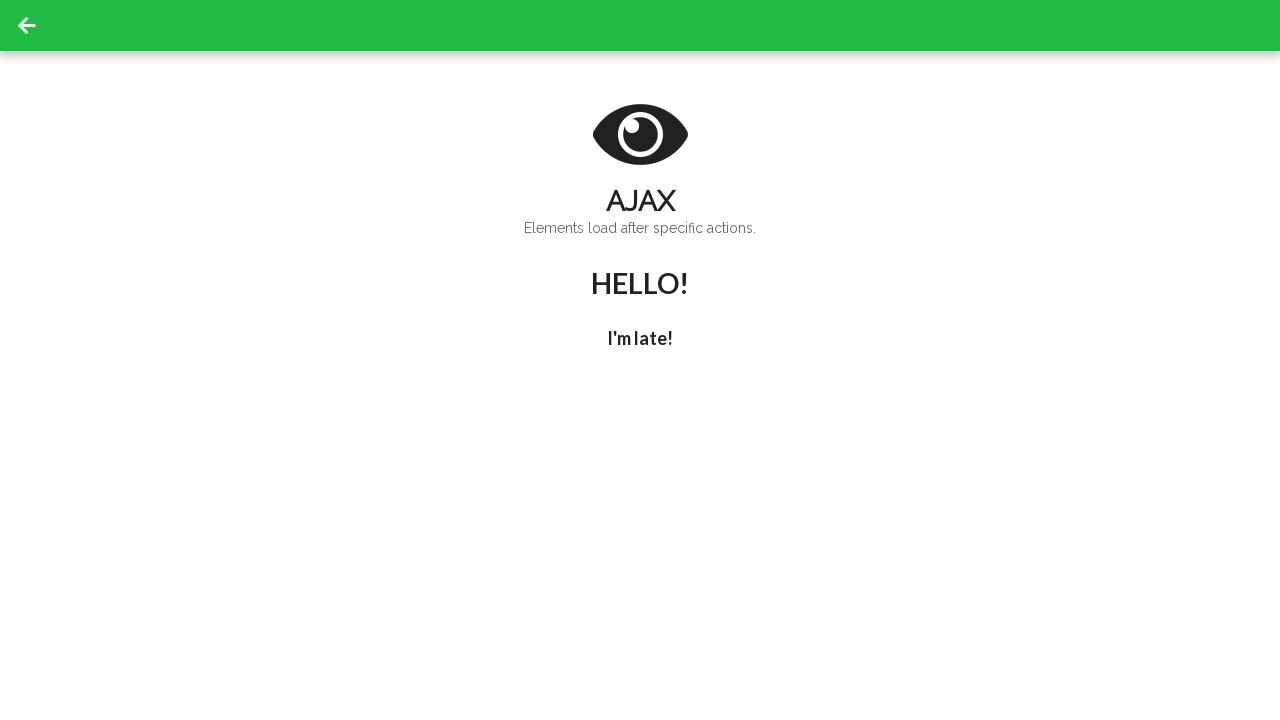

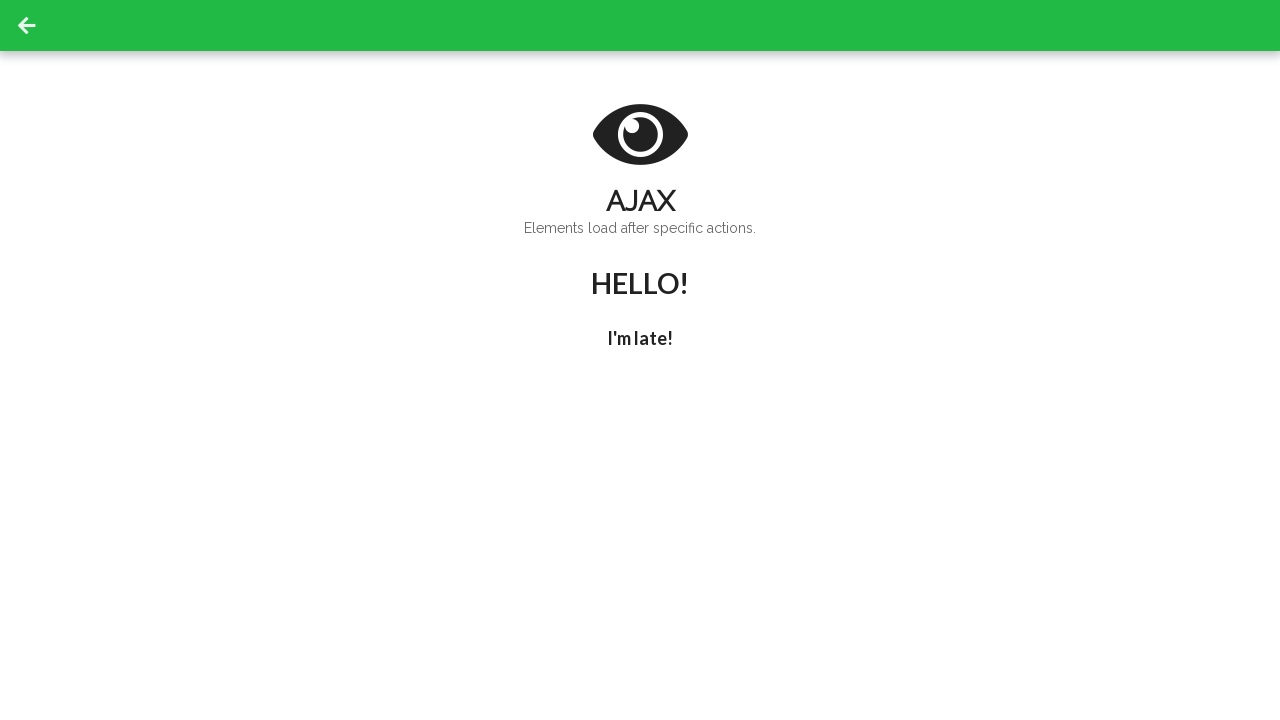